Tests clicking a button with dynamic ID by using CSS selector to find and click the button multiple times

Starting URL: http://uitestingplayground.com/dynamicid

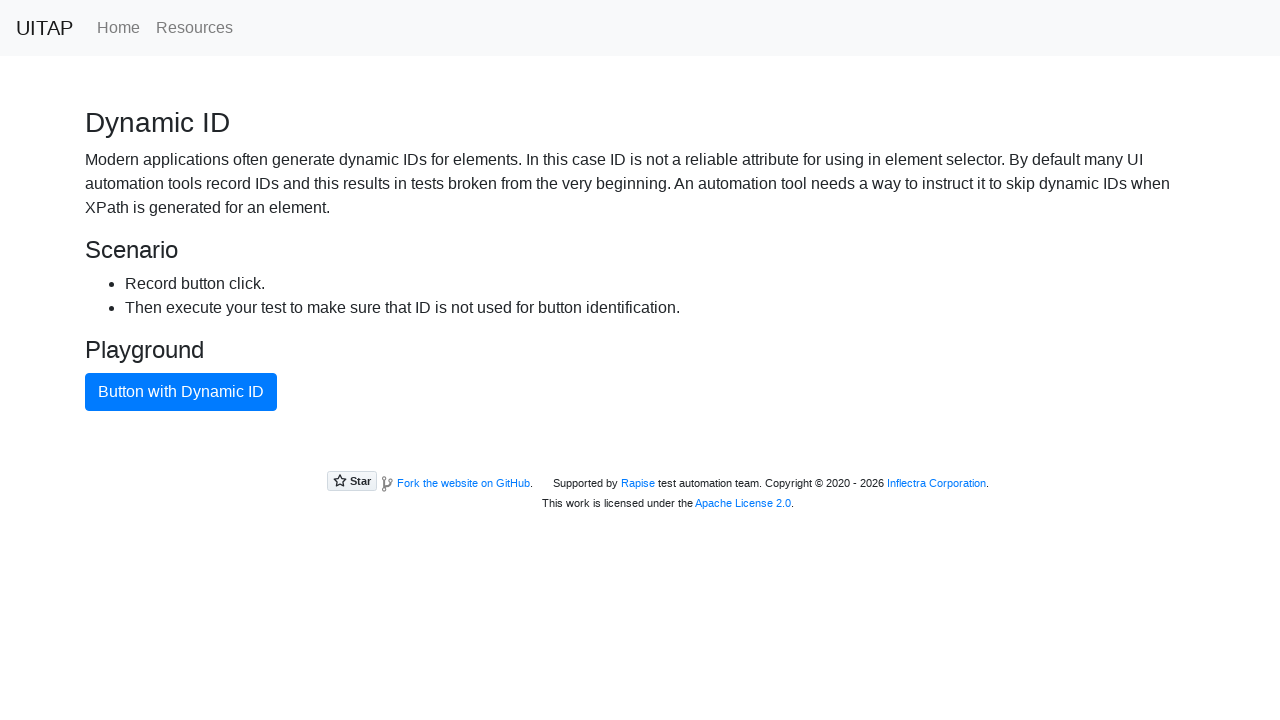

Clicked button with dynamic ID using CSS selector at (181, 392) on [class="btn btn-primary"]
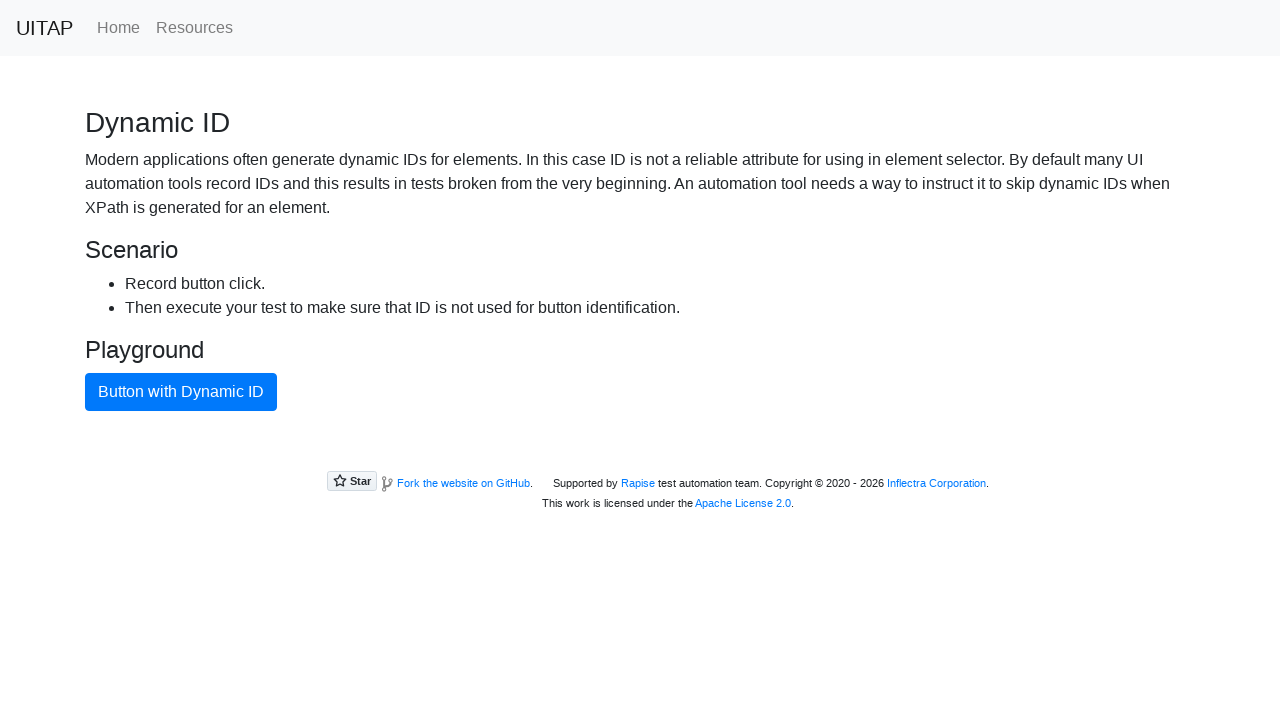

Clicked button with dynamic ID using CSS selector at (181, 392) on [class="btn btn-primary"]
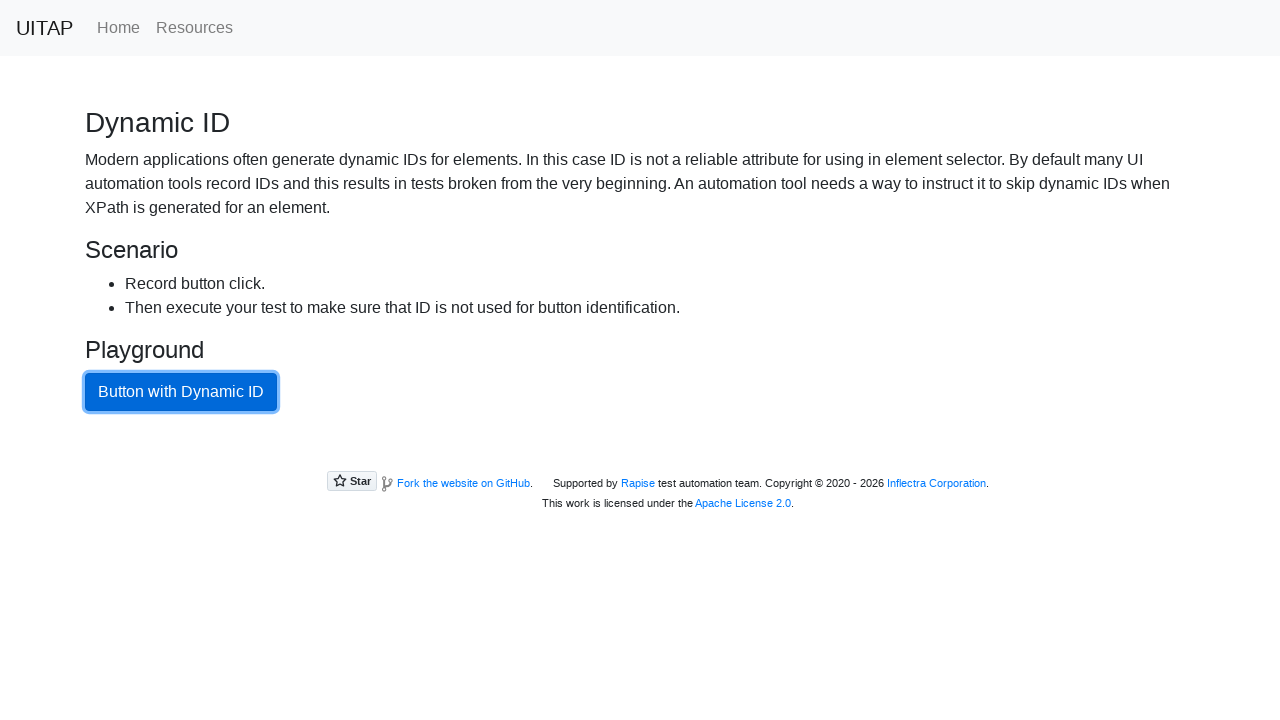

Clicked button with dynamic ID using CSS selector at (181, 392) on [class="btn btn-primary"]
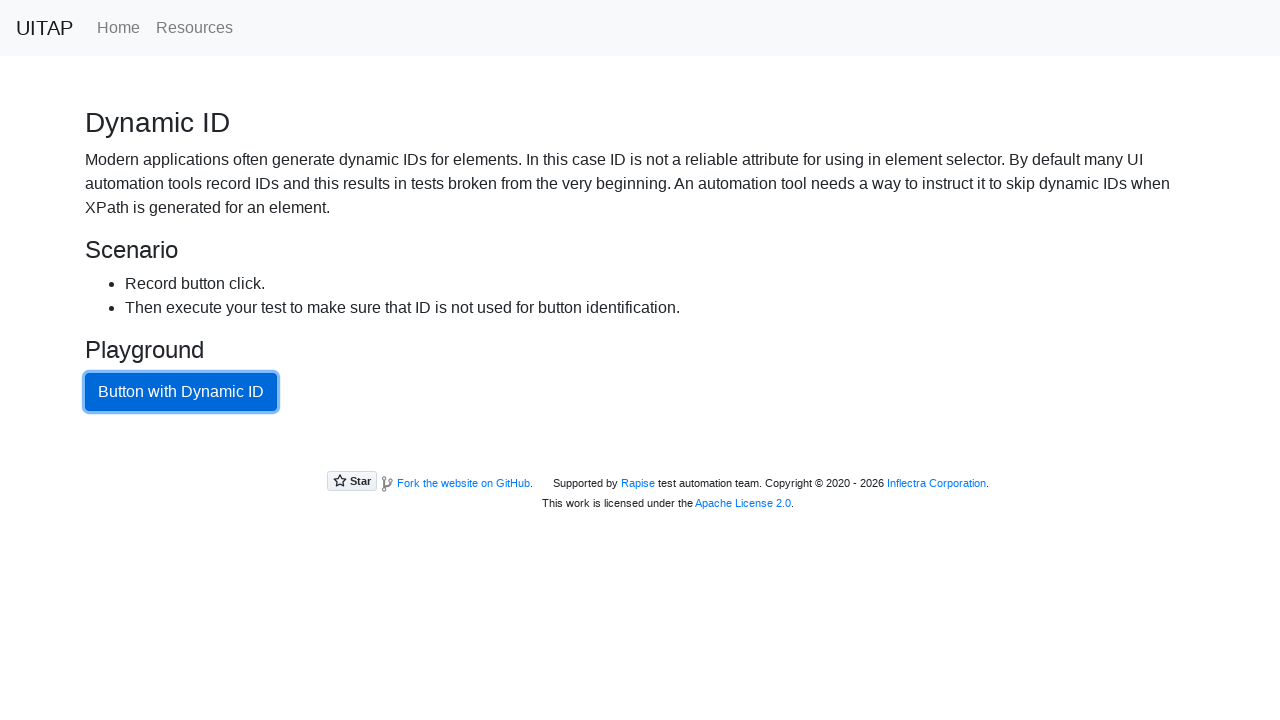

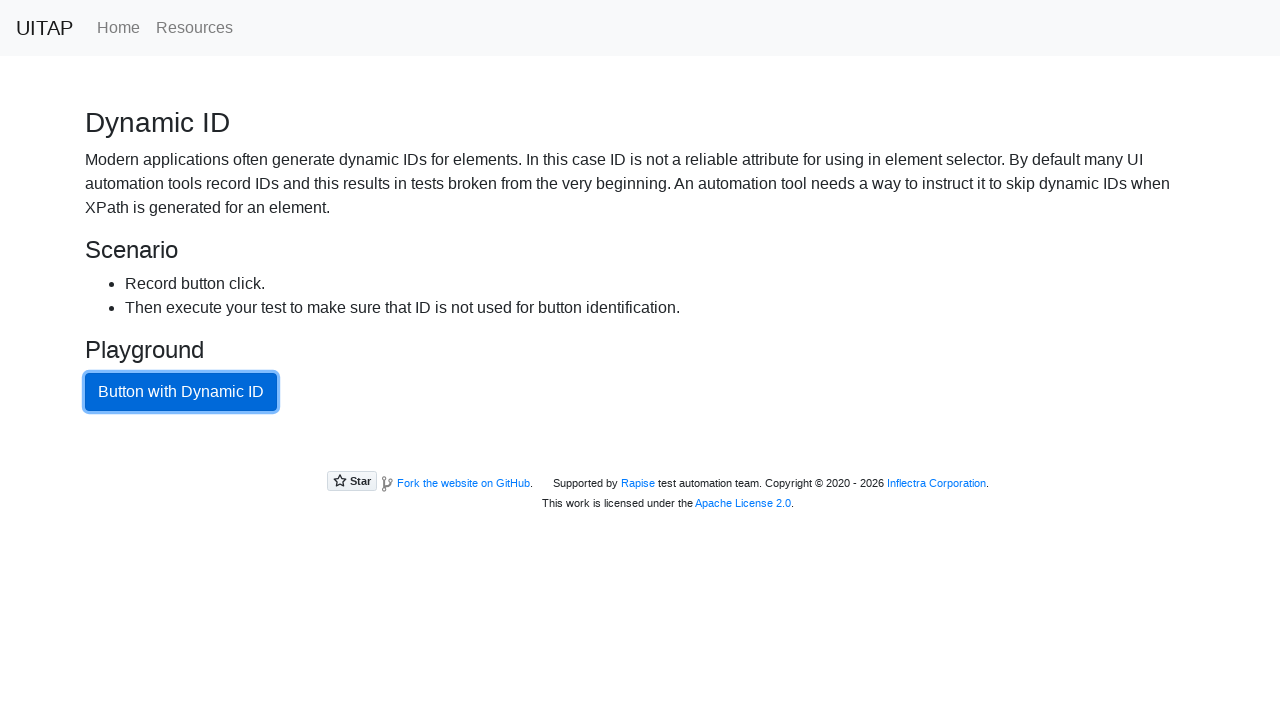